Tests interaction with SVG elements inside an iframe by switching to the iframe, locating an SVG rect element within a Google pie chart, and clicking on it.

Starting URL: https://www.w3schools.com/howto/tryit.asp?filename=tryhow_google_pie_chart

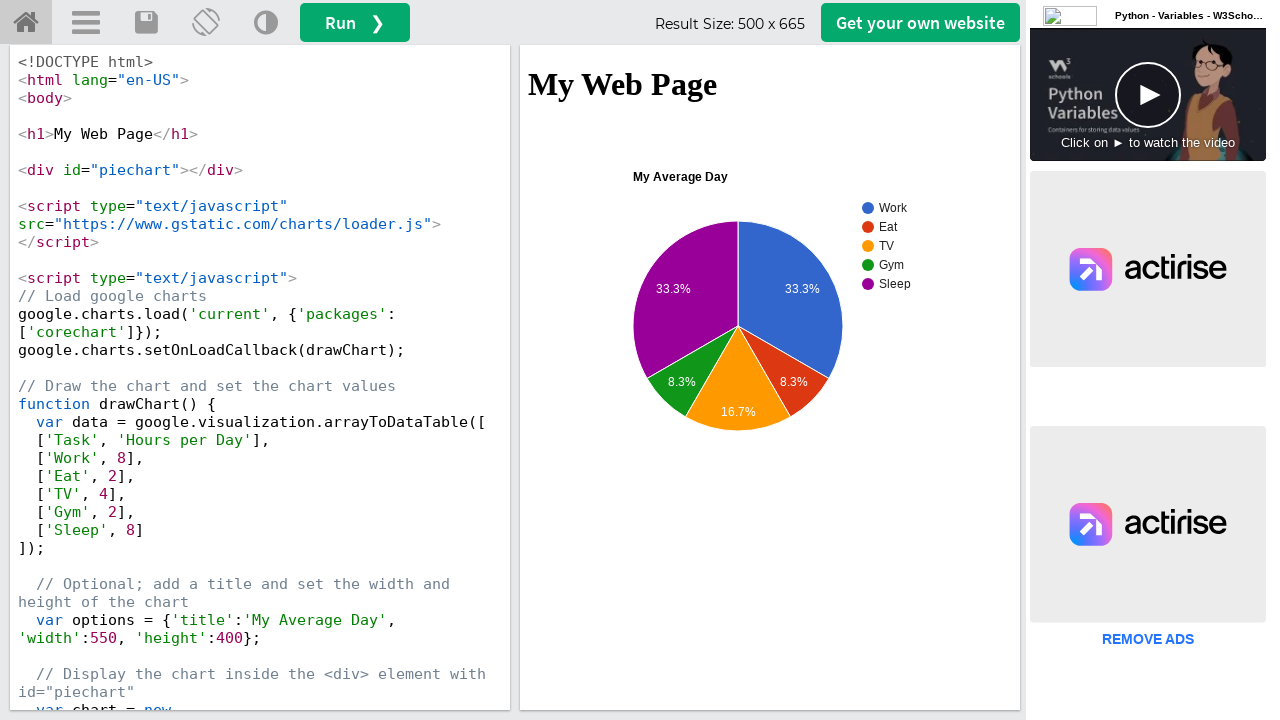

Waited for page to load (networkidle state)
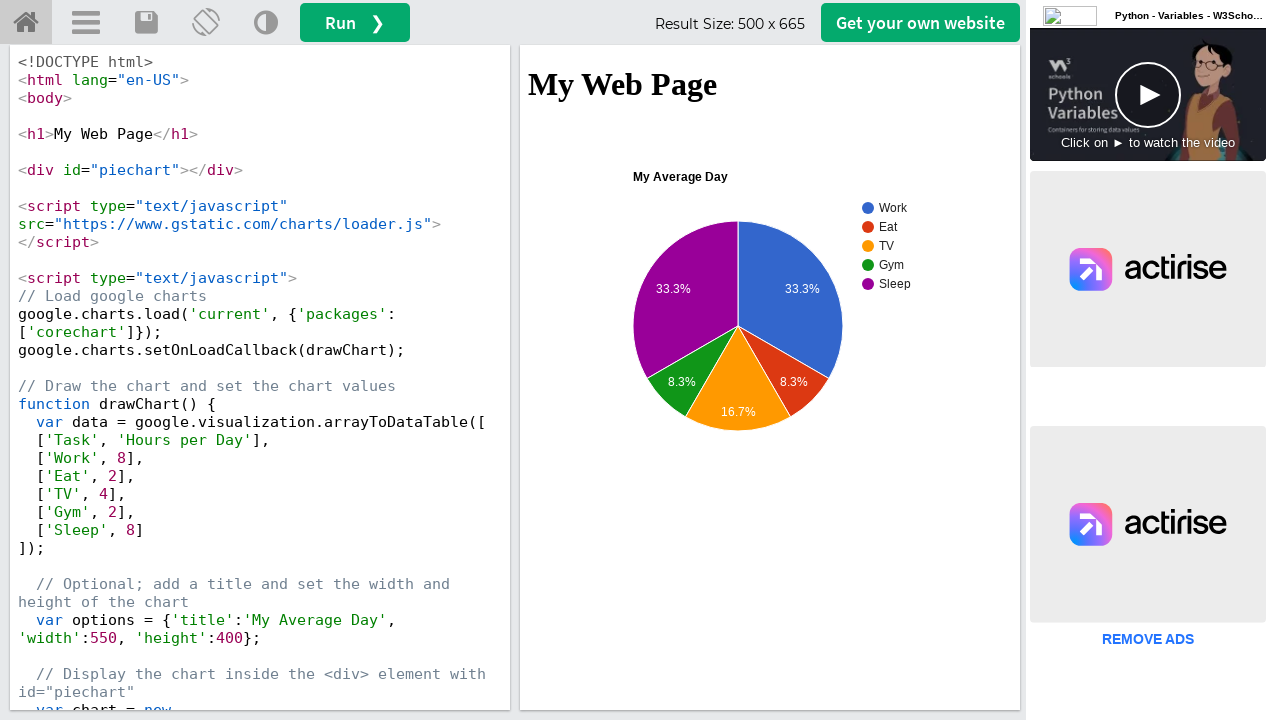

Located iframe with id 'iframeResult'
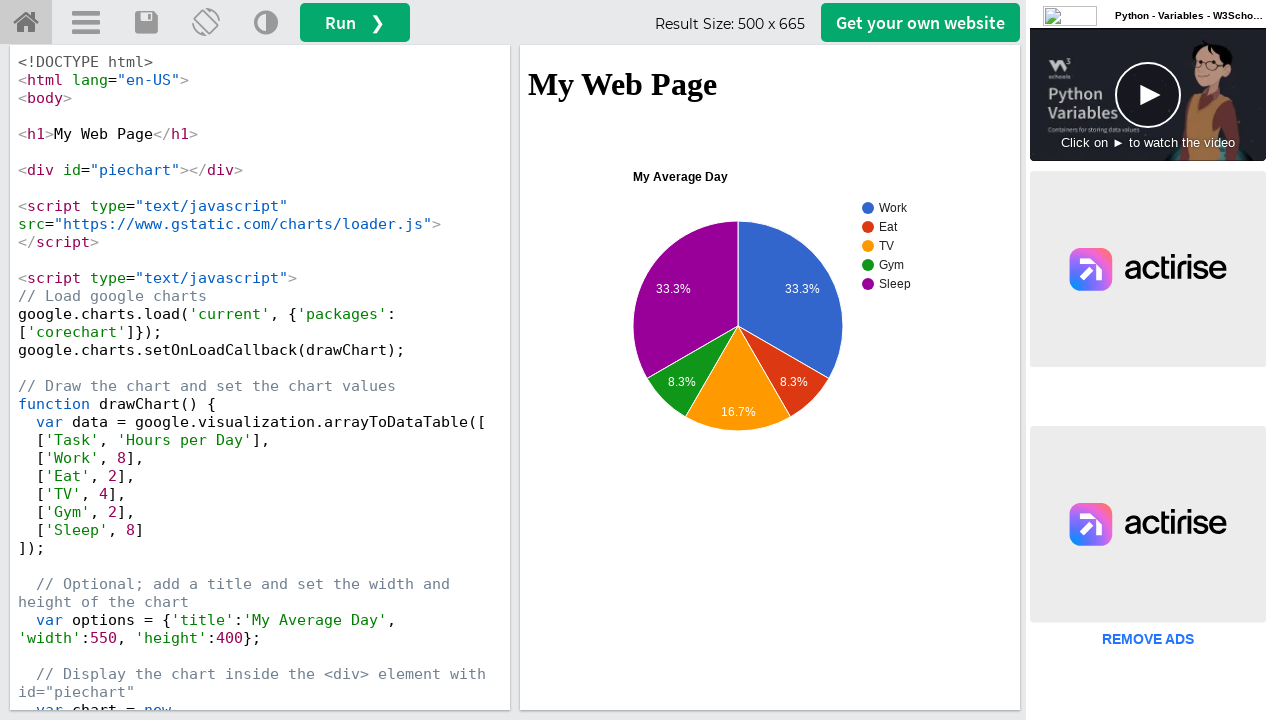

Located SVG rect element within the Google pie chart in iframe
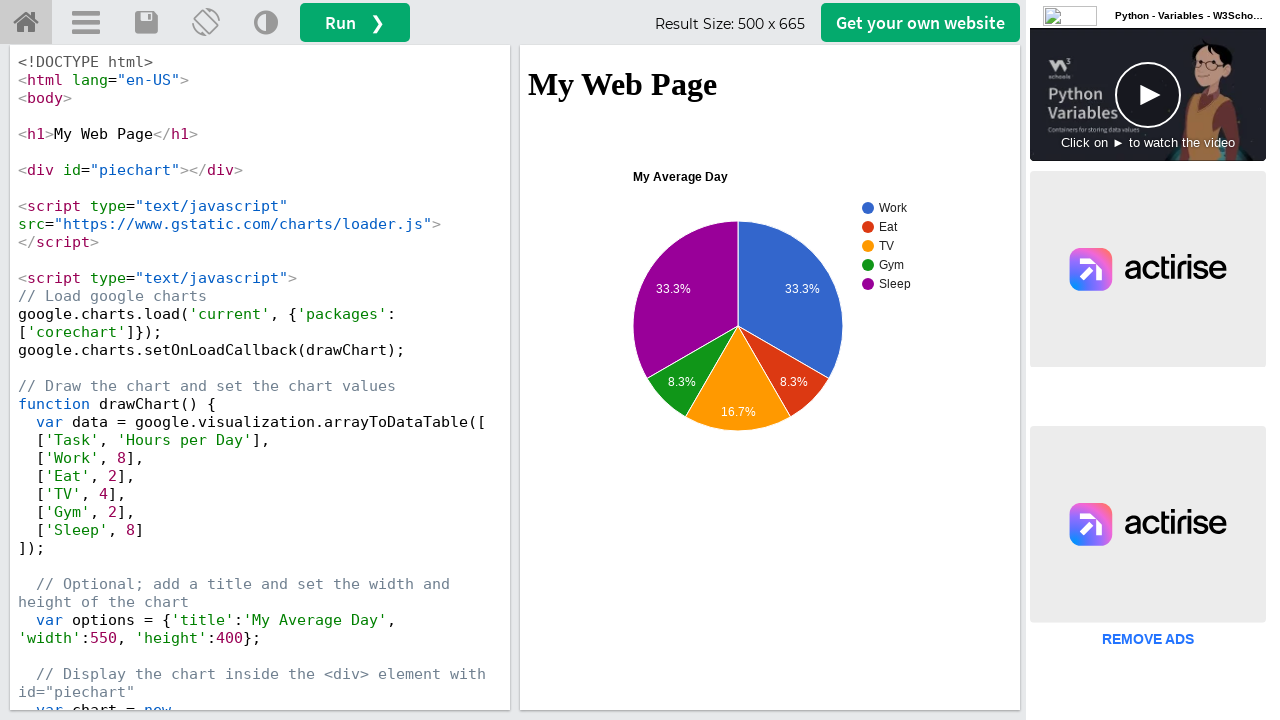

SVG rect element became visible
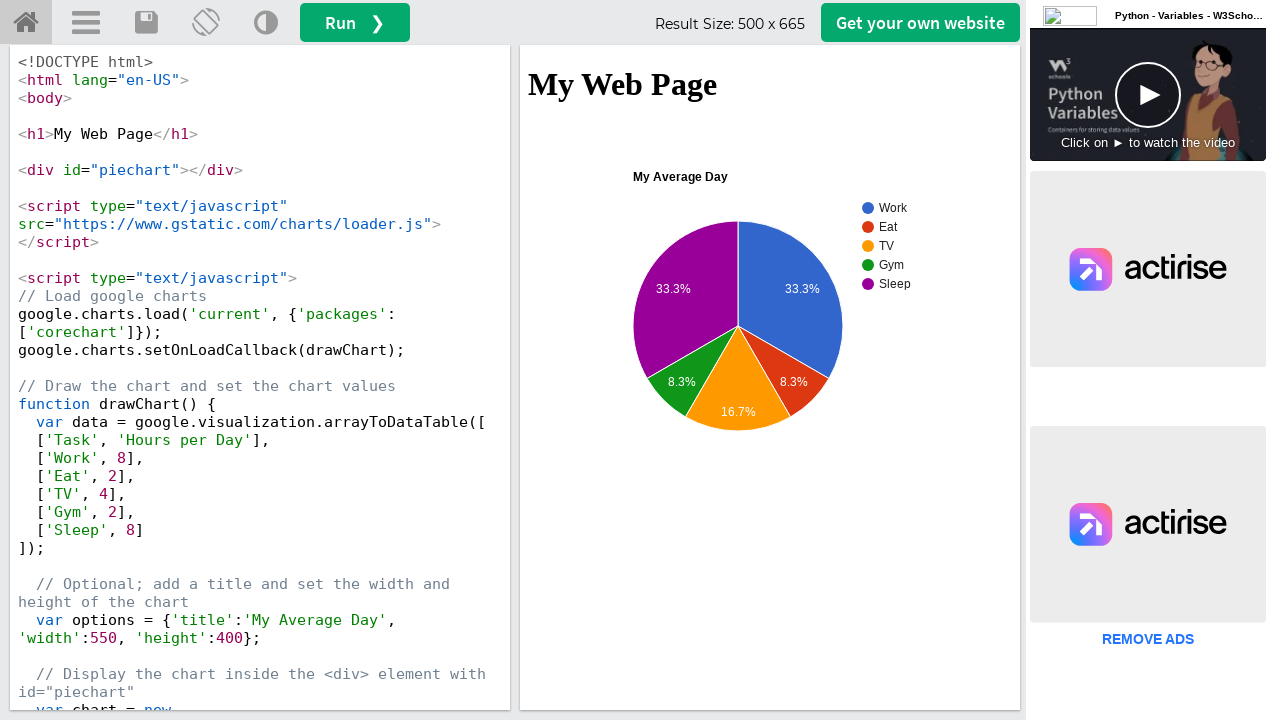

Clicked on the SVG rect element in the pie chart at (918, 265) on #iframeResult >> internal:control=enter-frame >> xpath=//*[name()='svg']//*[loca
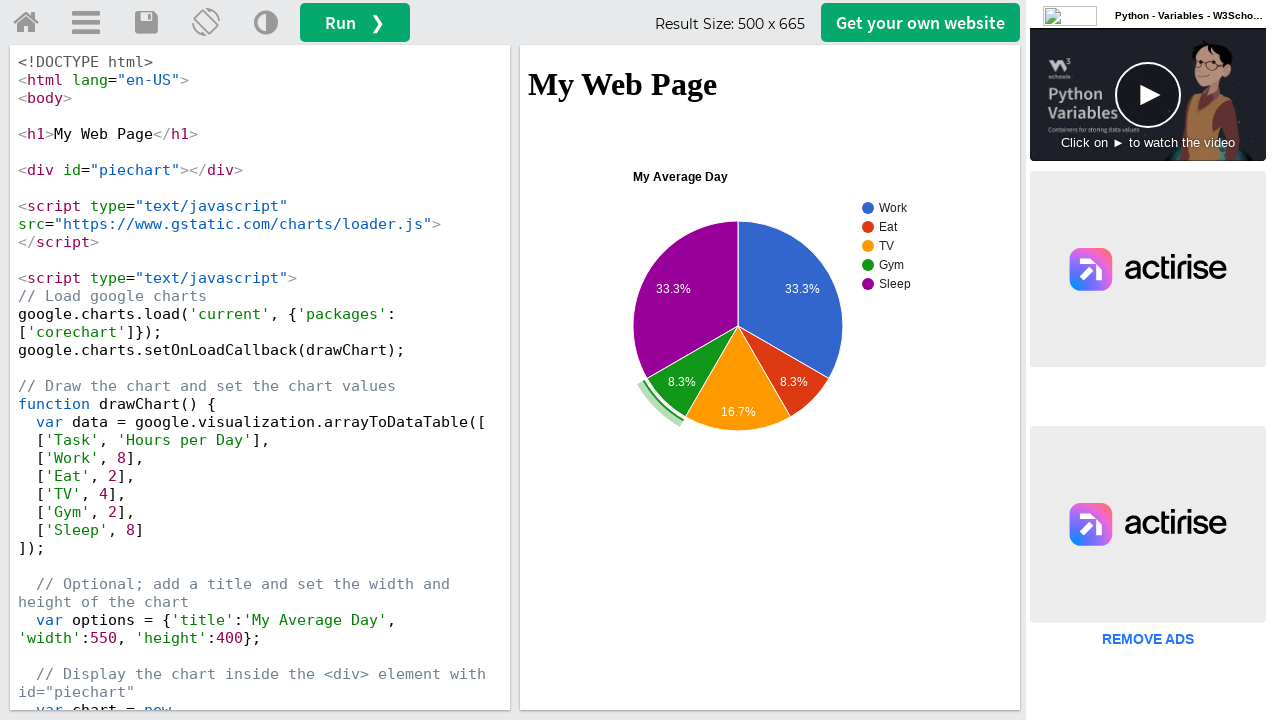

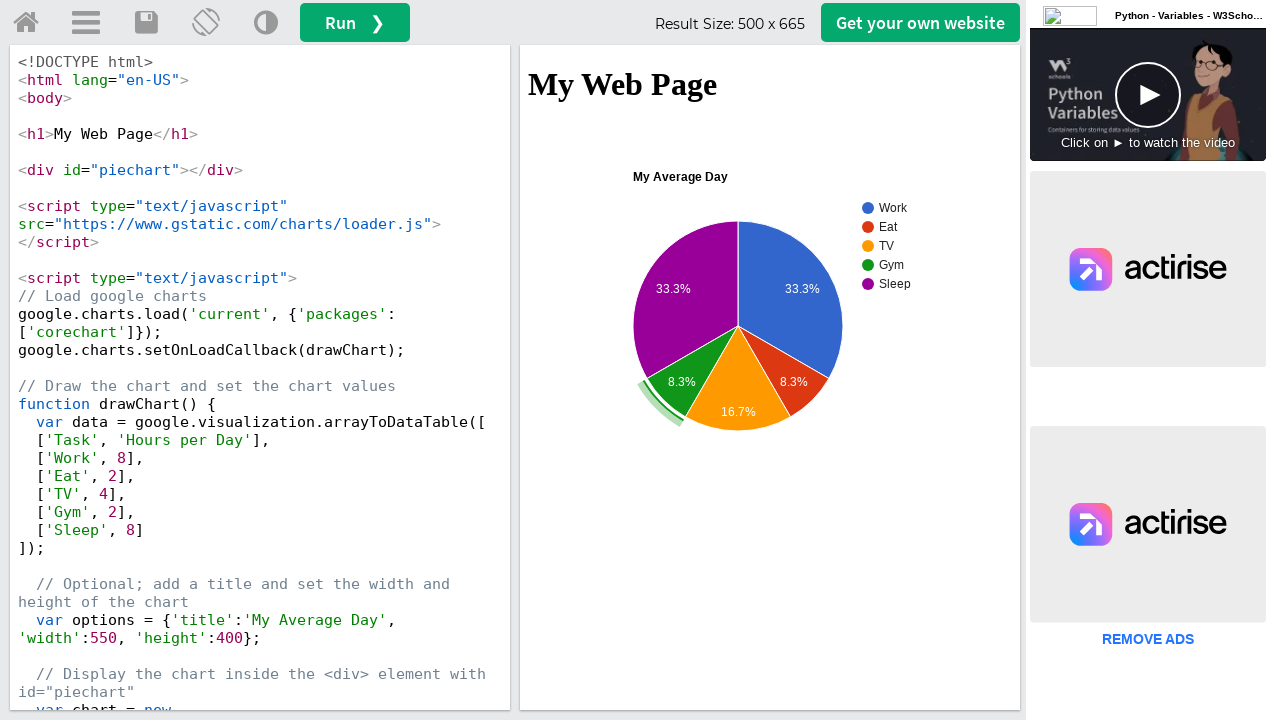